Tests auto-suggestive dropdown functionality by typing partial text and selecting a specific option from the suggestions

Starting URL: https://rahulshettyacademy.com/dropdownsPractise/

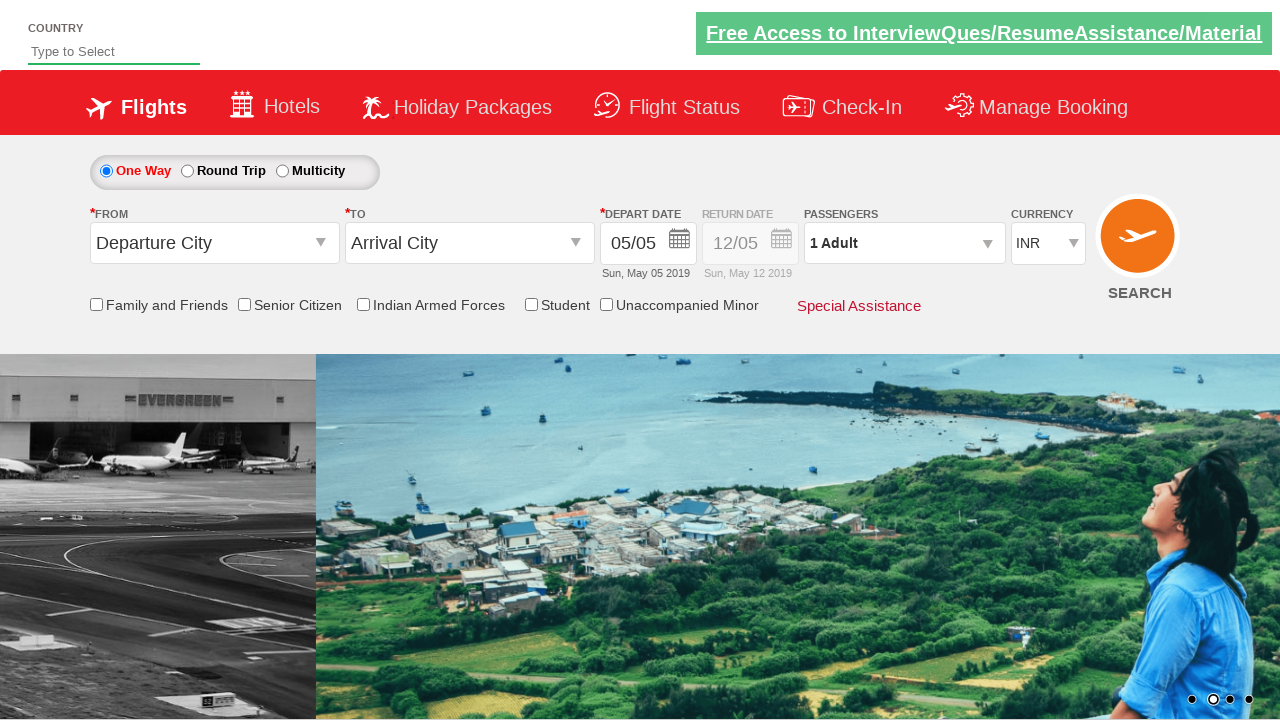

Typed 'Sau' in auto-suggest input field on input#autosuggest
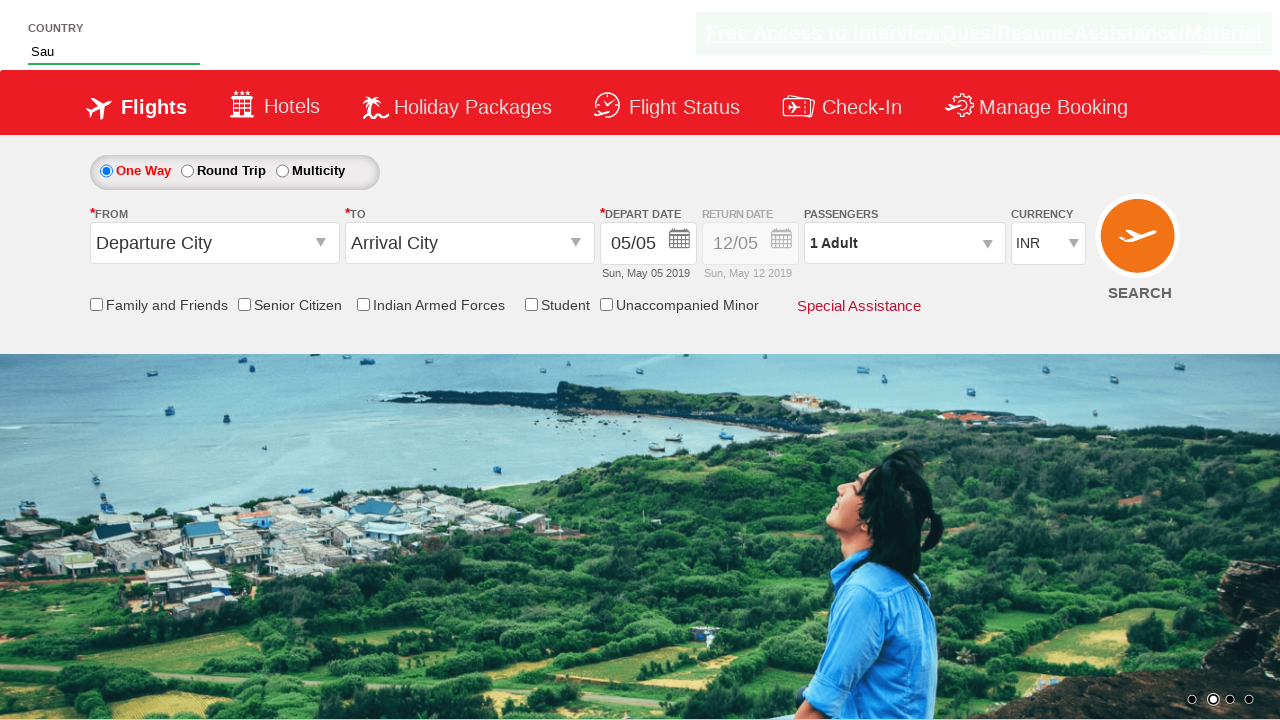

Auto-suggest dropdown appeared with suggestions
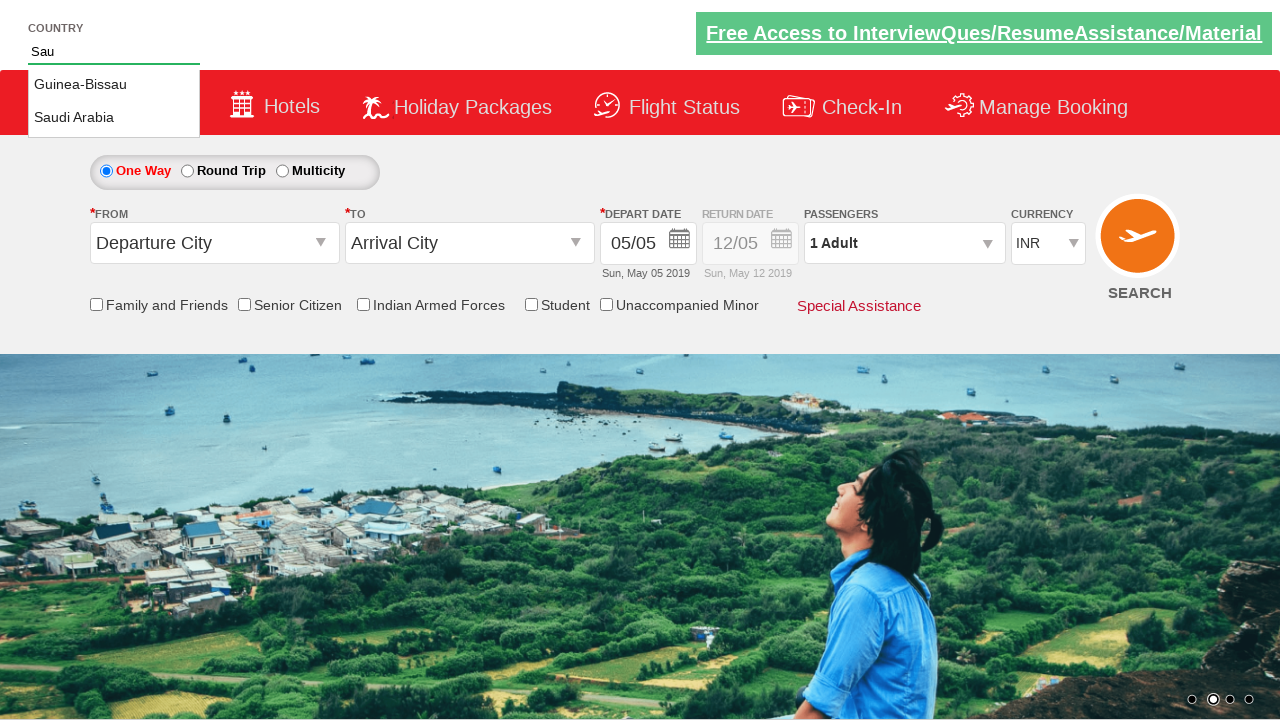

Retrieved all suggestion items from dropdown
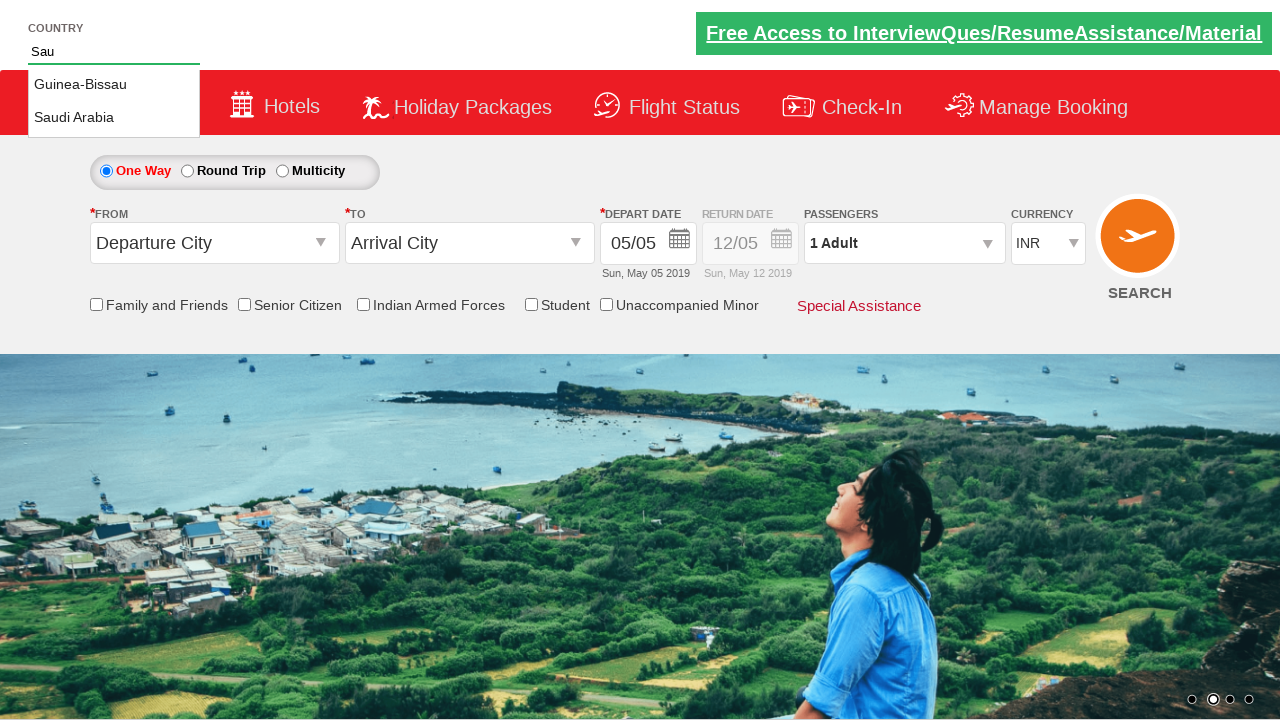

Clicked on 'Saudi Arabia' from suggestions at (114, 118) on xpath=//li[@class='ui-menu-item'] >> nth=1
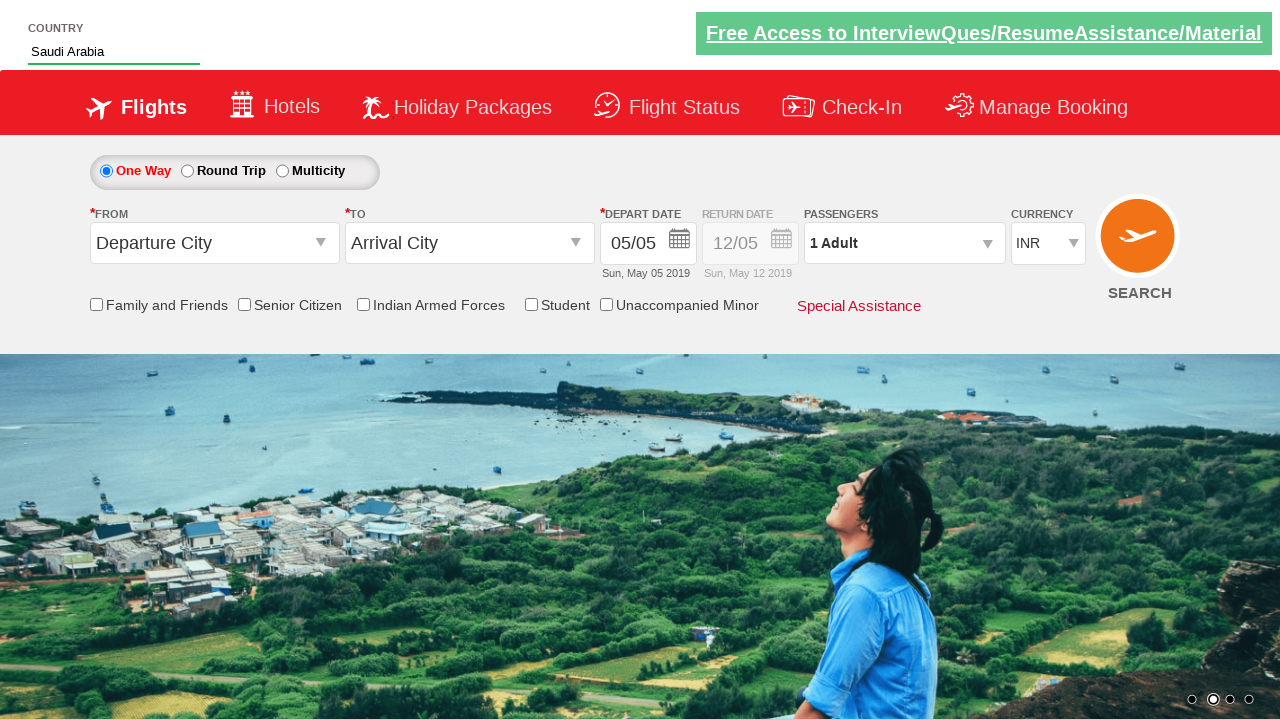

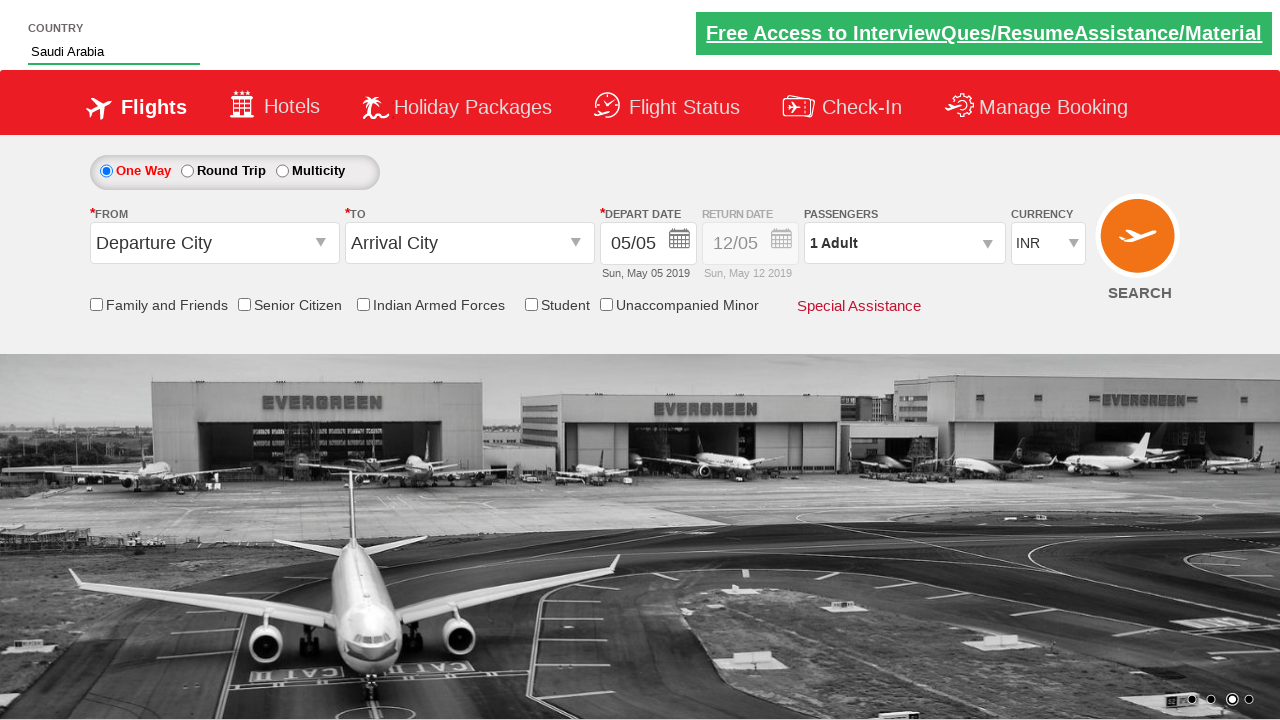